Tests various types of JavaScript alerts including simple alert, confirm dialog, and prompt dialog with text input

Starting URL: https://demo.automationtesting.in/Alerts.html

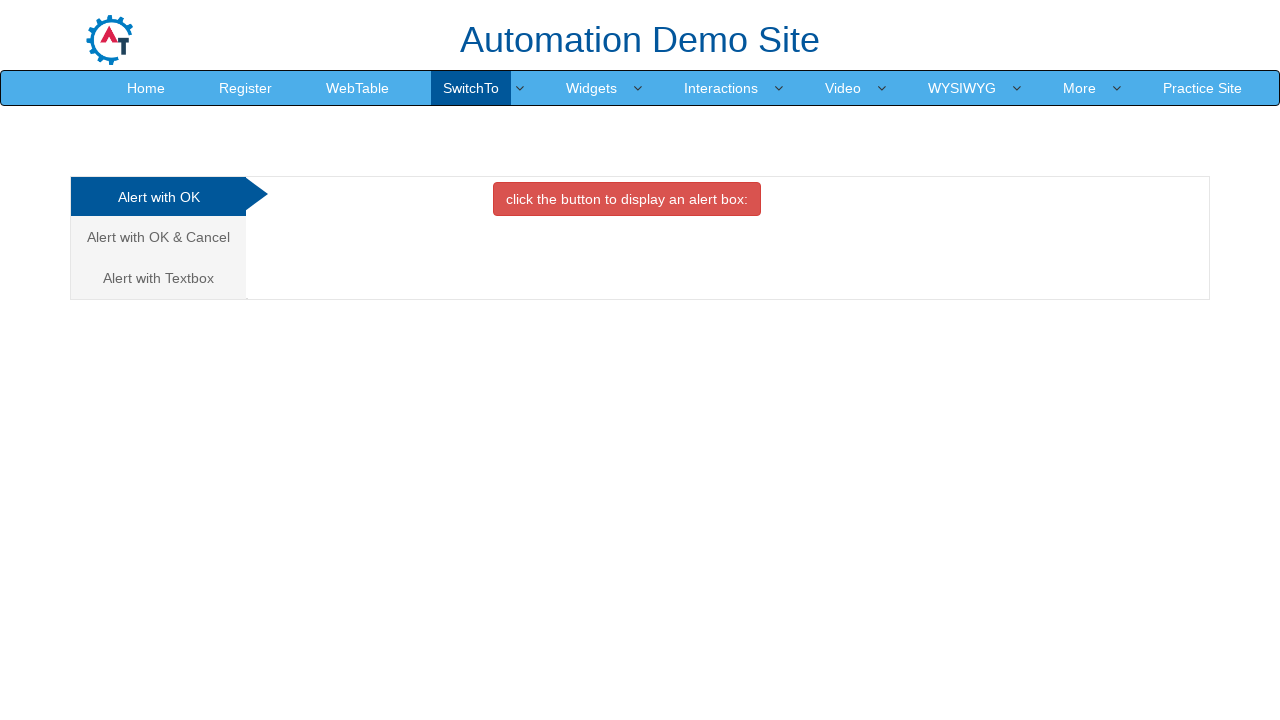

Clicked button to trigger simple alert at (627, 199) on xpath=//*[@id="OKTab"]/button
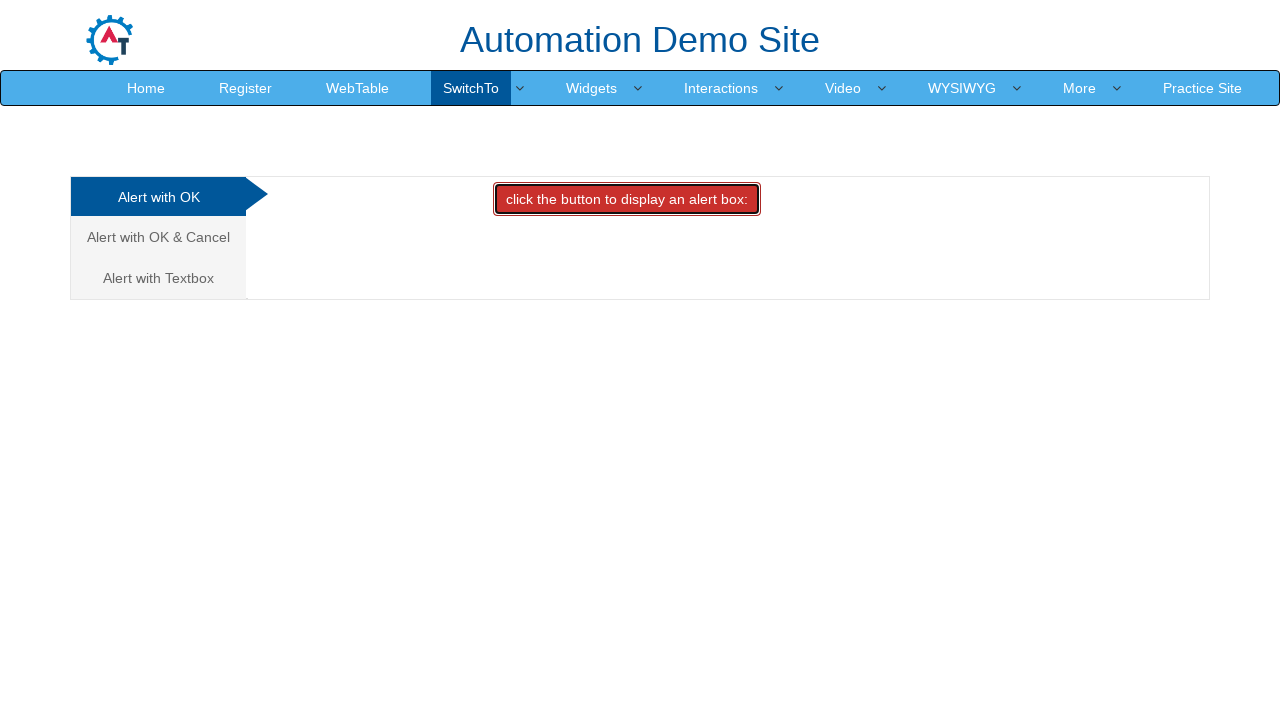

Set up dialog handler to accept simple alert
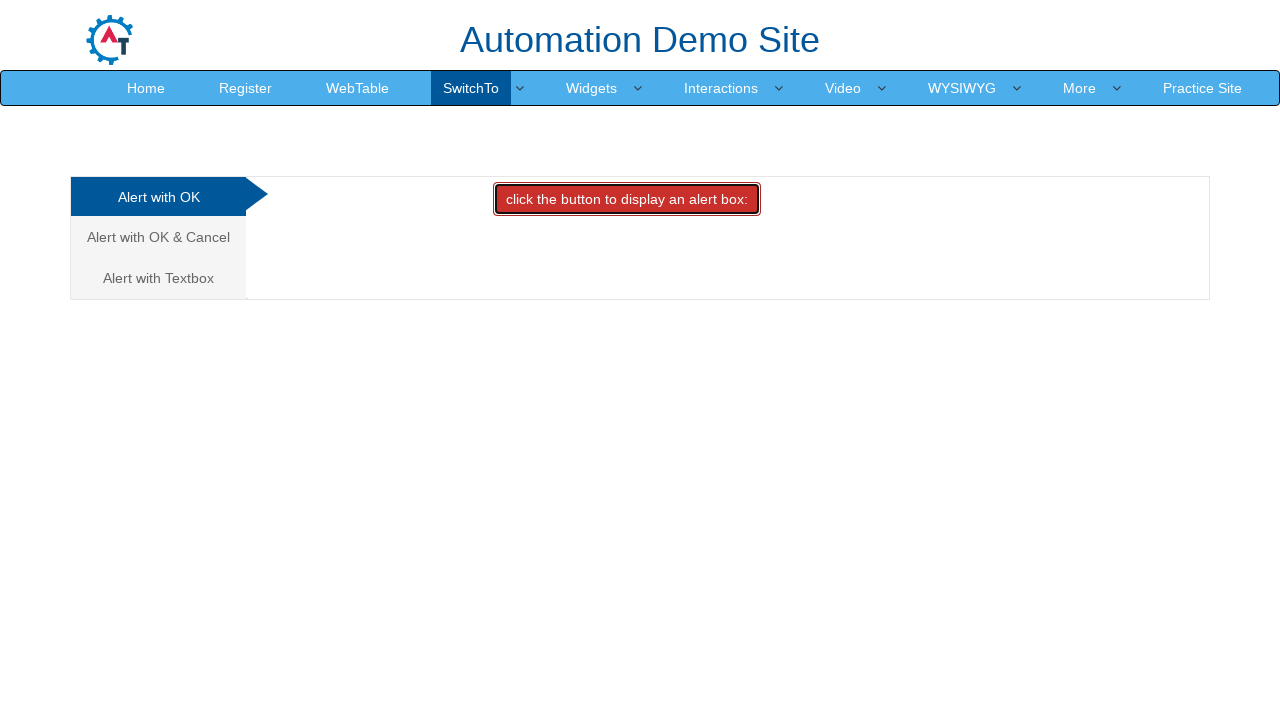

Navigated to confirm dialog tab at (158, 237) on xpath=/html/body/div[1]/div/div/div/div[1]/ul/li[2]/a
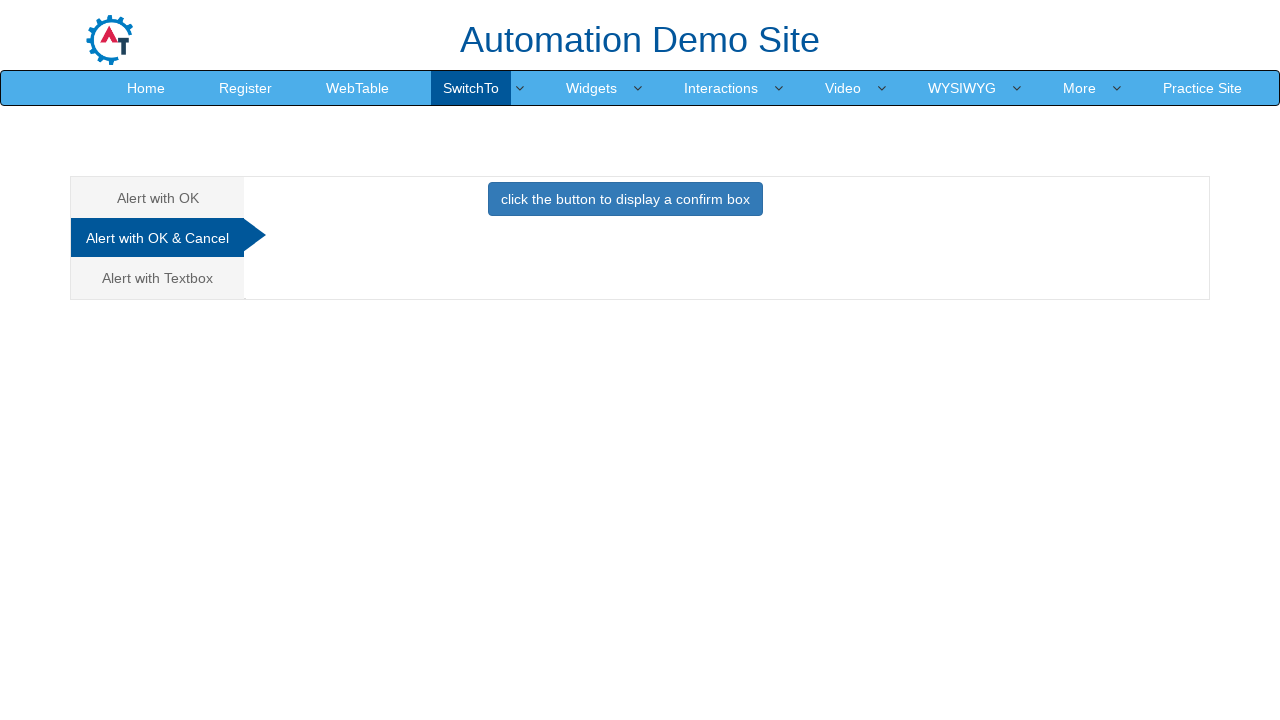

Clicked button to trigger confirm dialog at (625, 199) on xpath=//*[@id="CancelTab"]/button
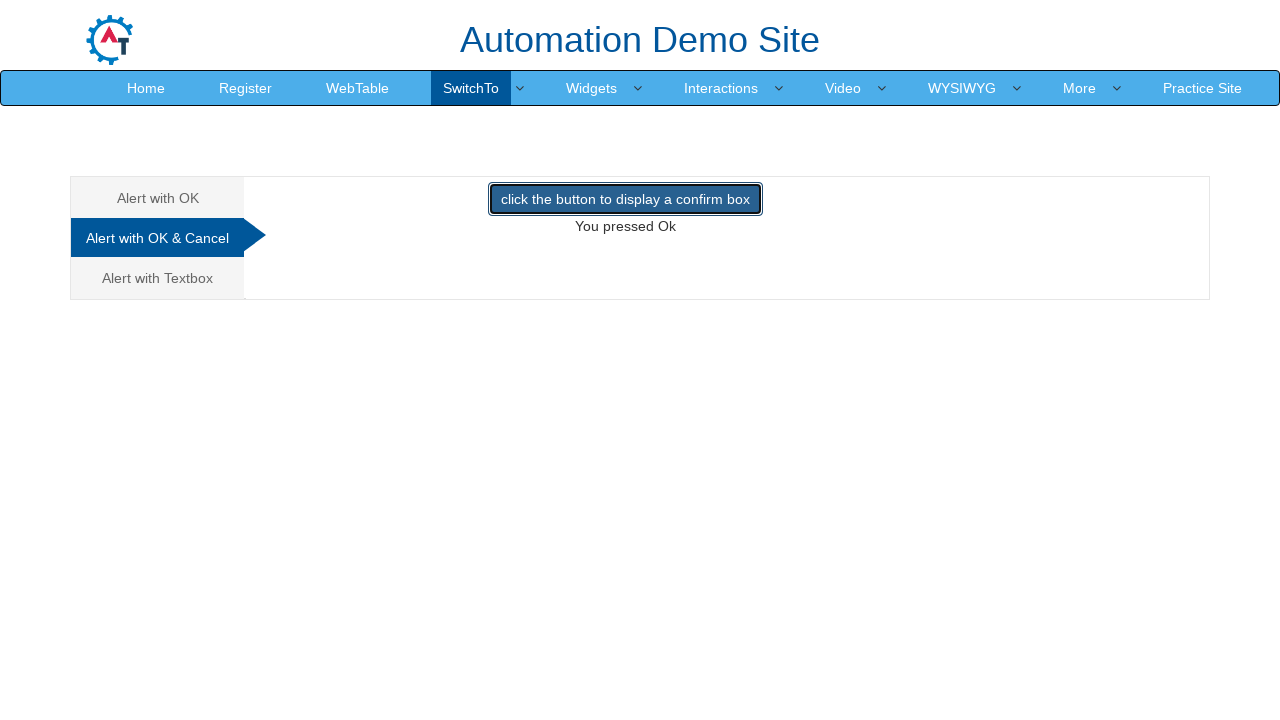

Navigated to prompt dialog tab at (158, 278) on xpath=/html/body/div[1]/div/div/div/div[1]/ul/li[3]/a
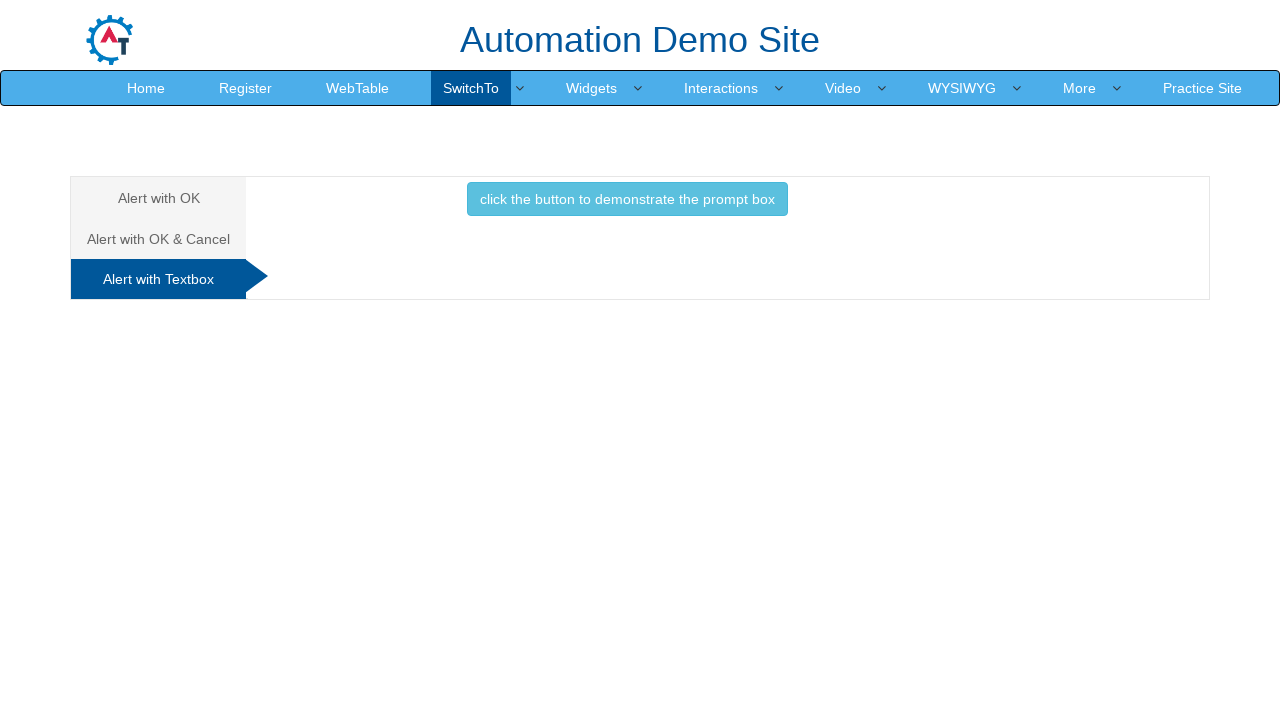

Clicked button to trigger prompt dialog at (627, 199) on xpath=//*[@id="Textbox"]/button
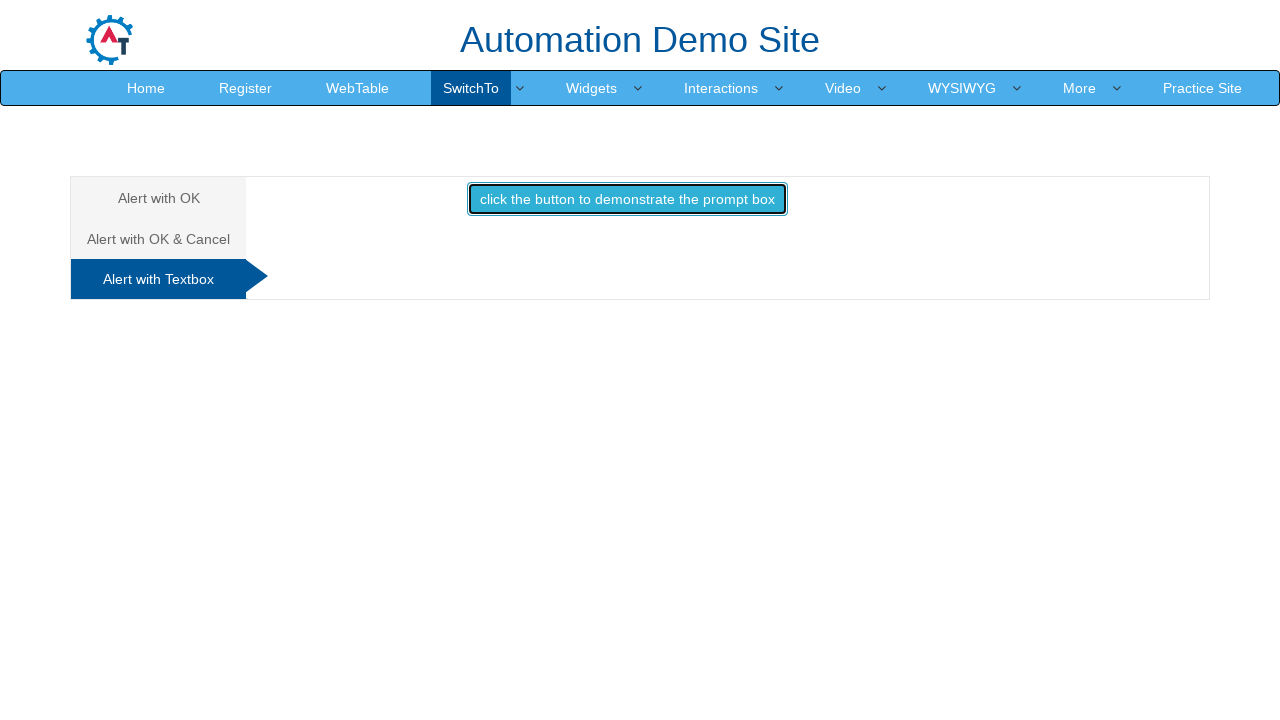

Set up dialog handler to accept prompt dialog with text input 'hari'
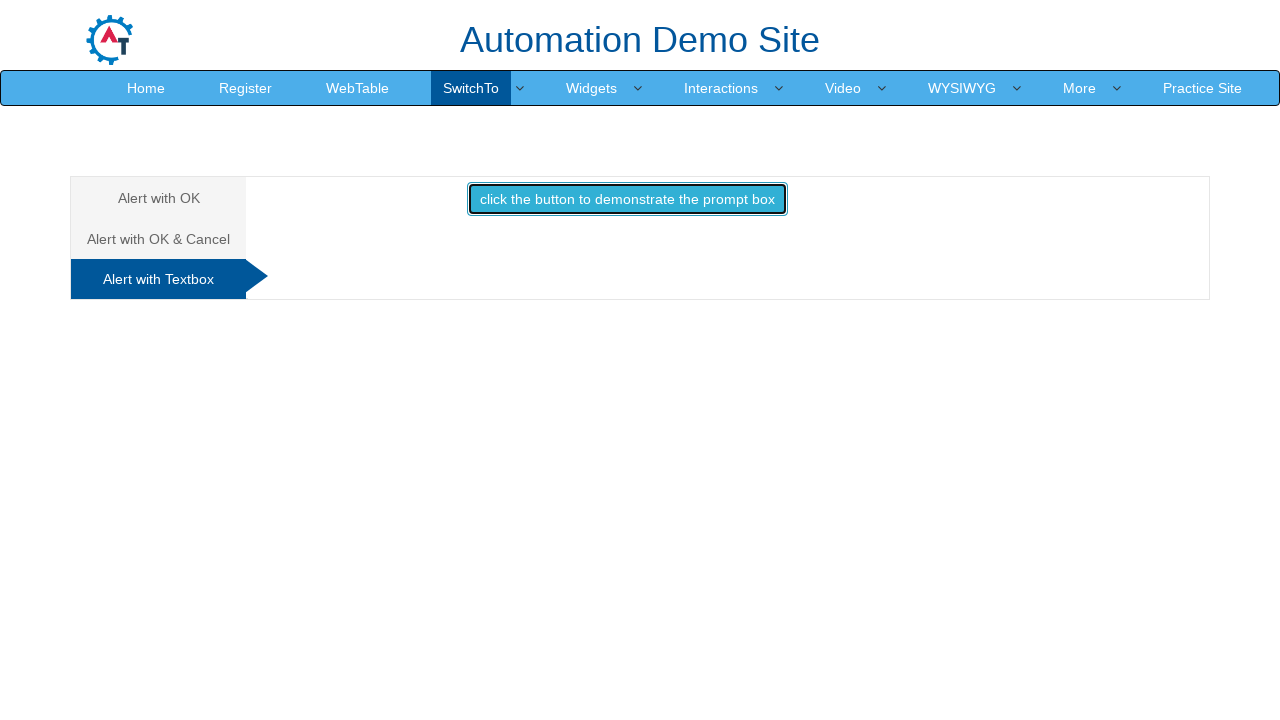

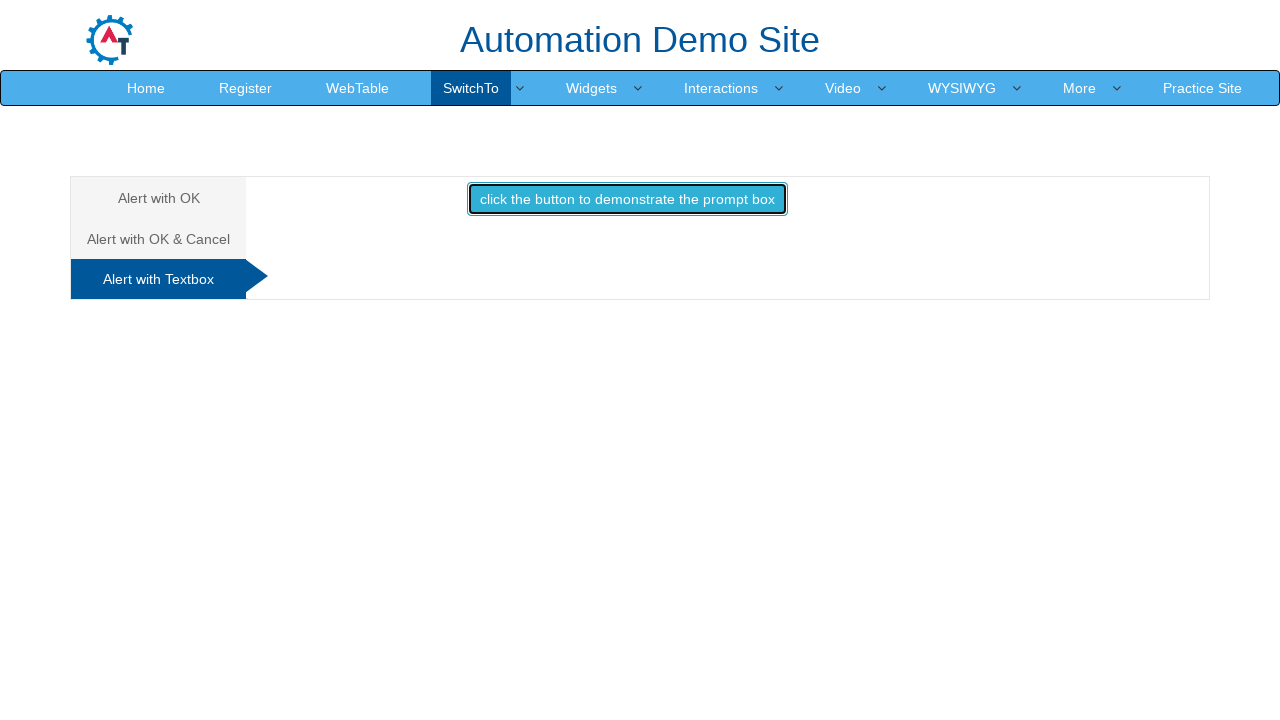